Tests jQuery UI draggable functionality by dragging an element to a new position within an iframe

Starting URL: https://jqueryui.com/draggable

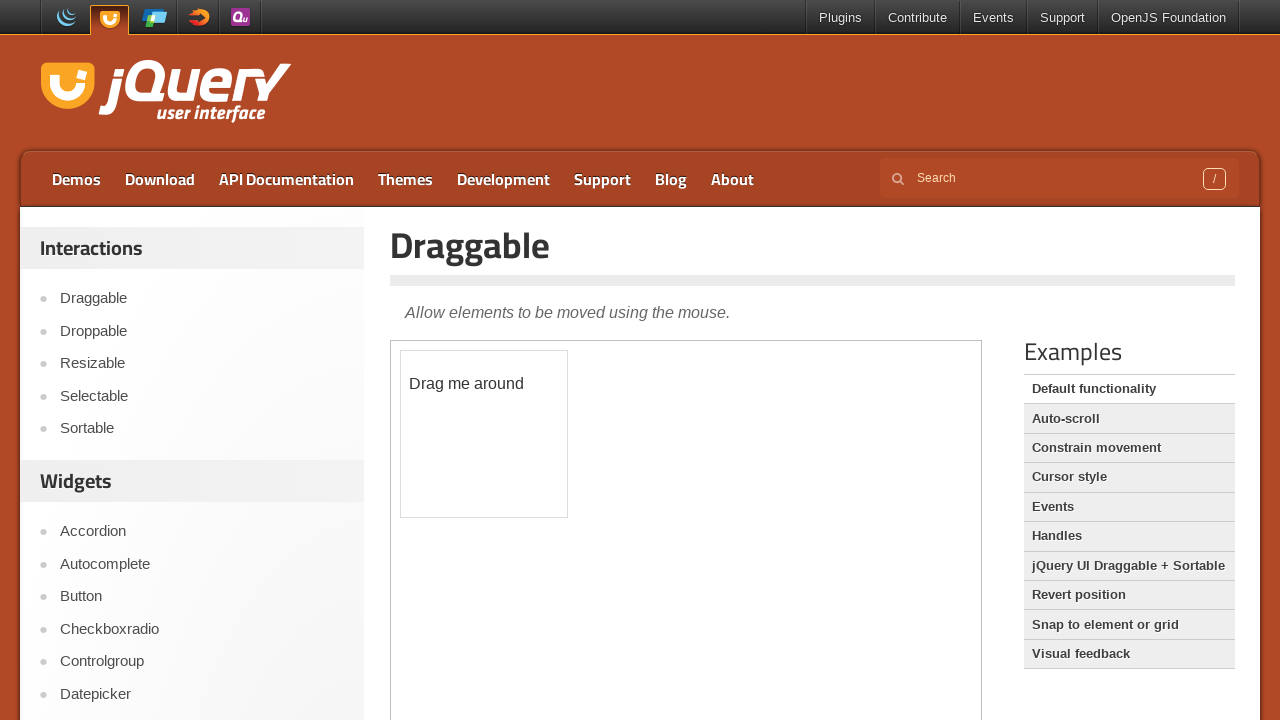

Located the demo iframe containing draggable element
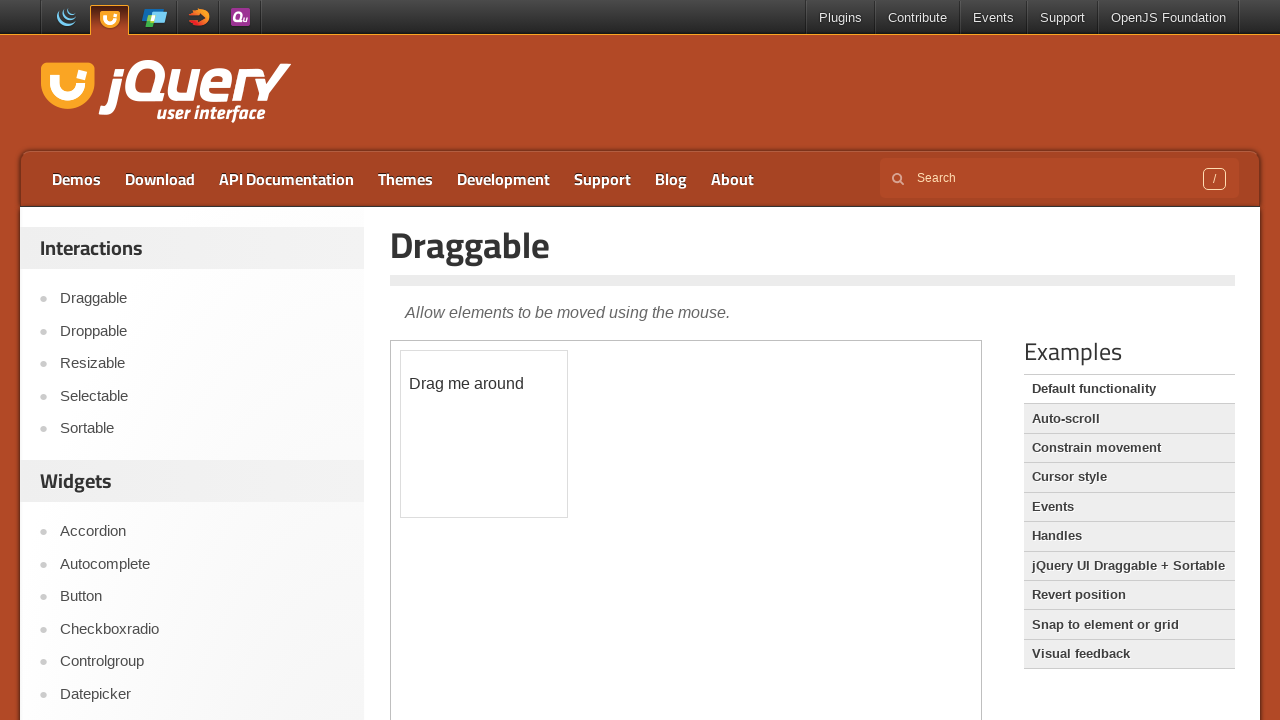

Located the draggable element with id 'draggable'
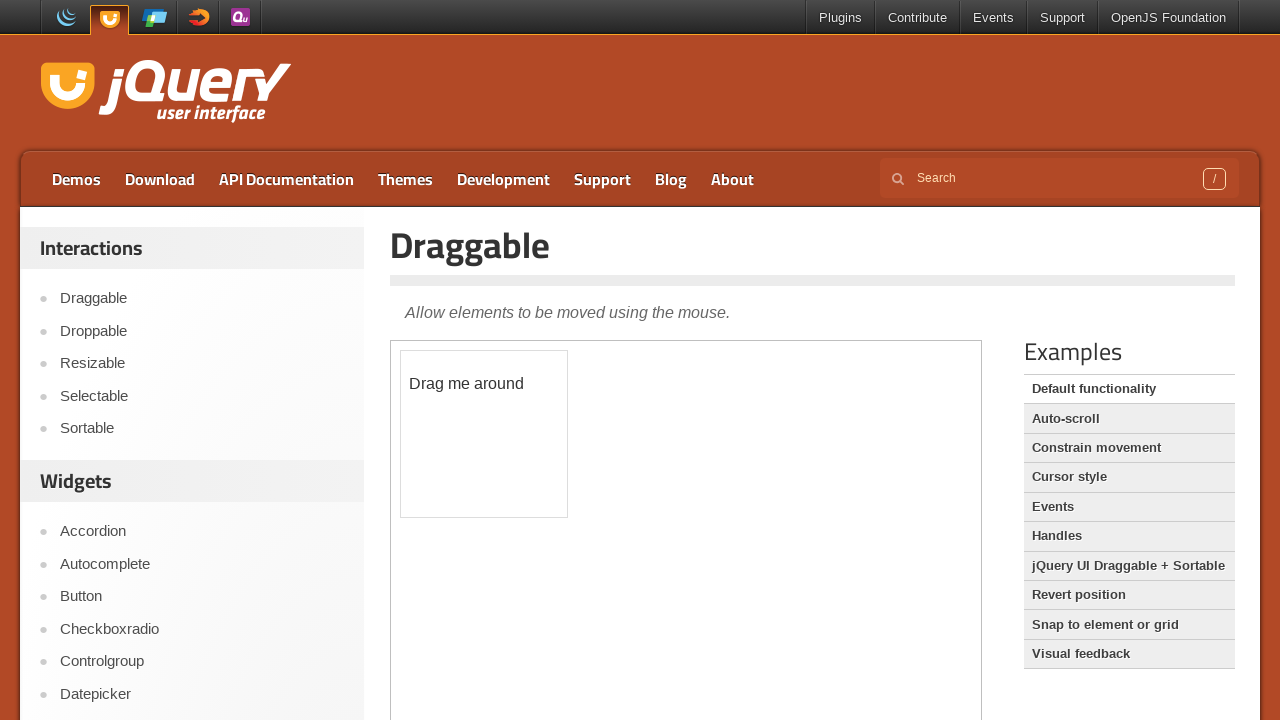

Dragged the element 100 pixels in x and y directions at (501, 451)
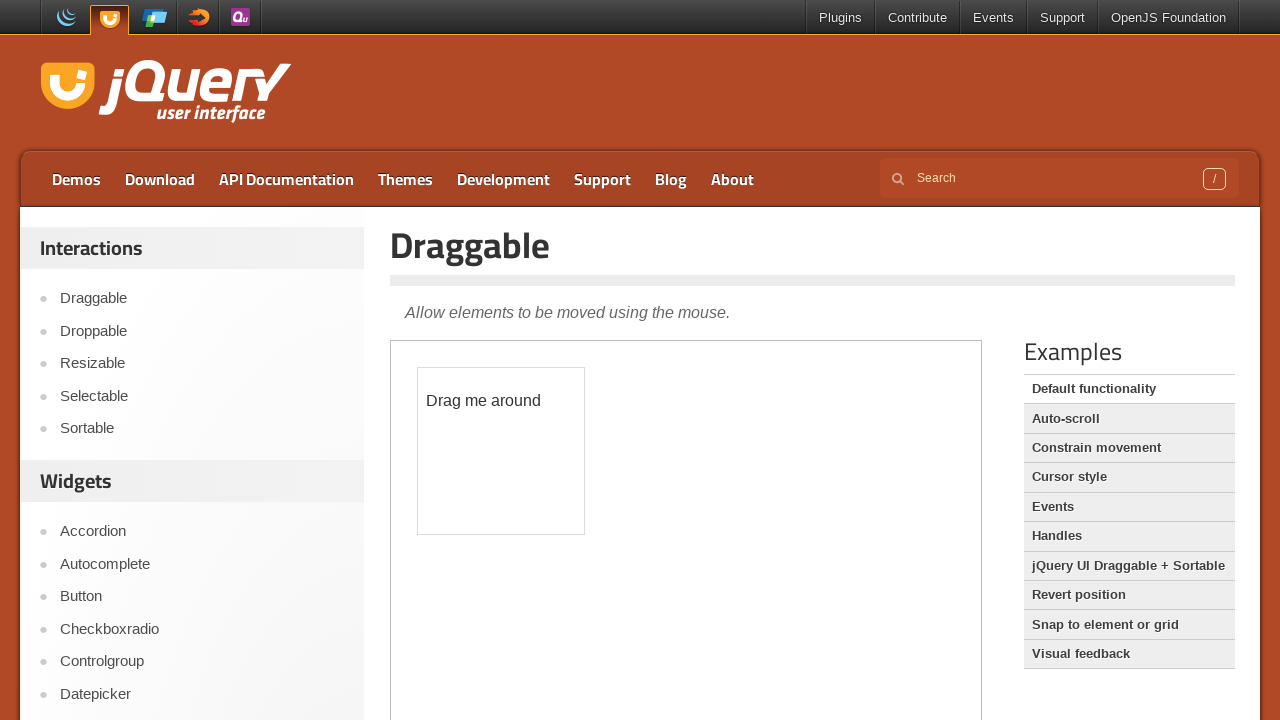

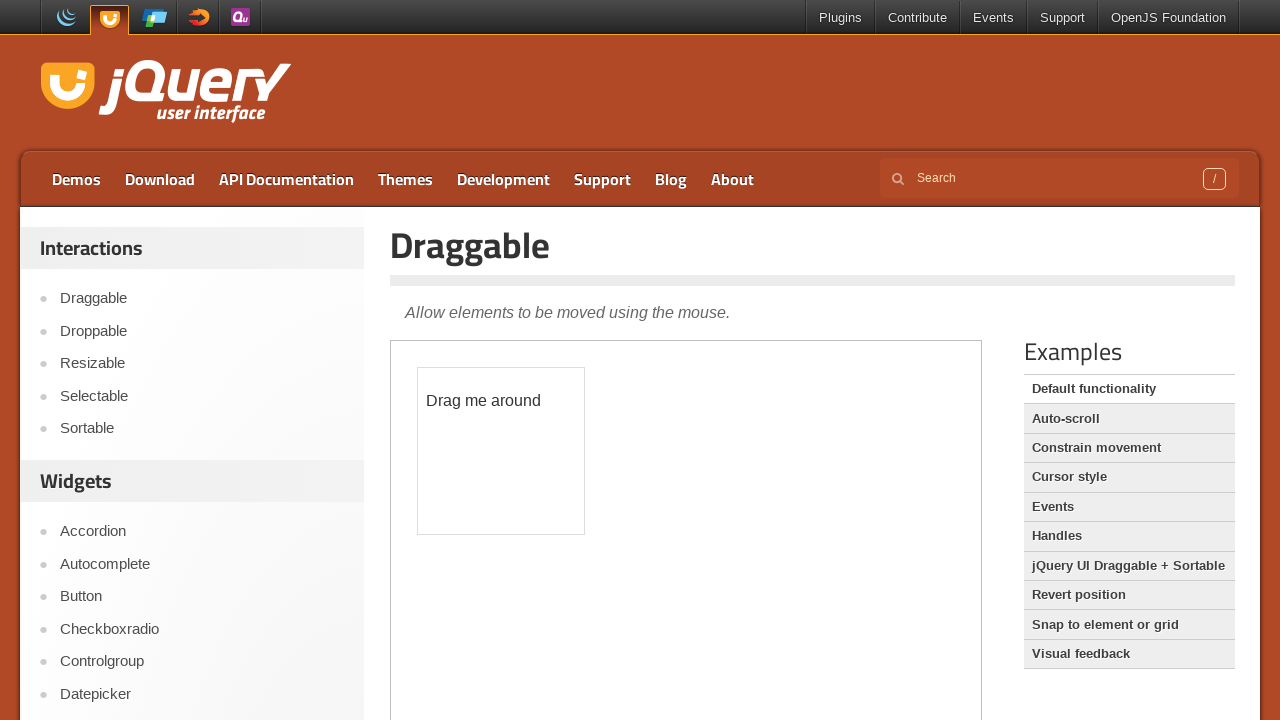